Tests the search functionality by entering a search phrase and verifying that the top search results contain the keyword in their title or snippet.

Starting URL: https://dev.to/

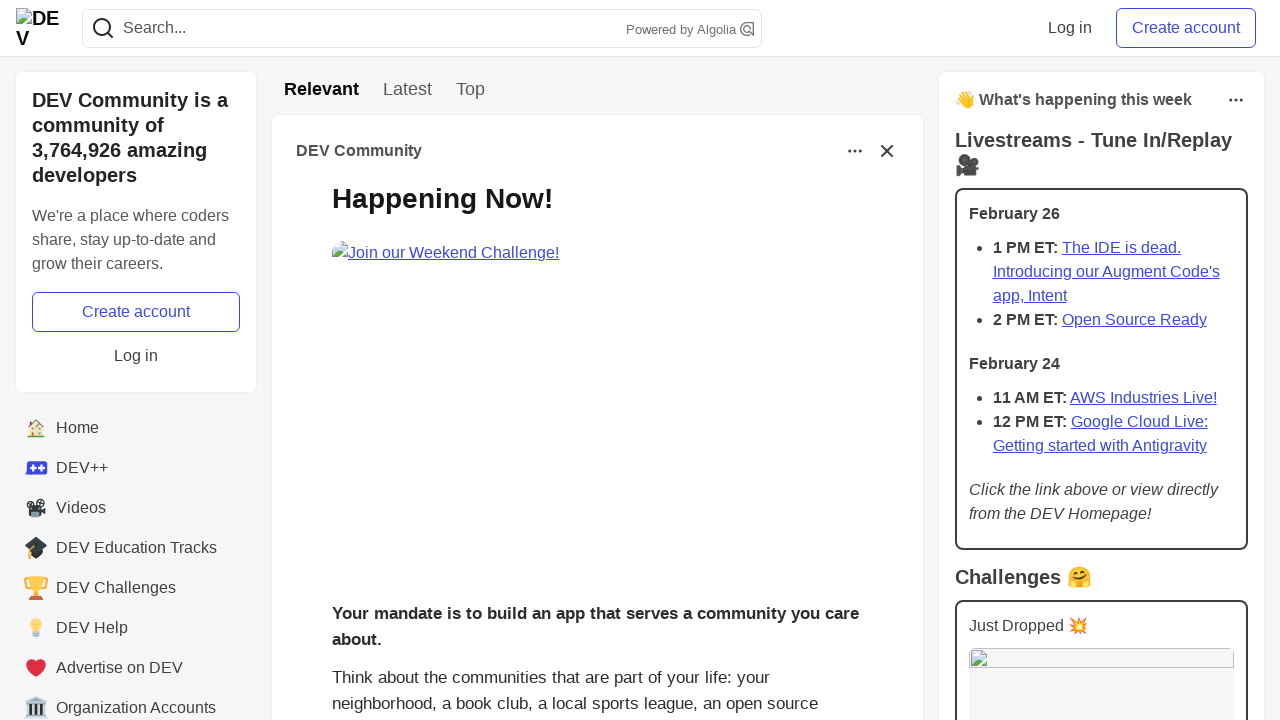

Filled search field with 'javascript' on input[name='q']
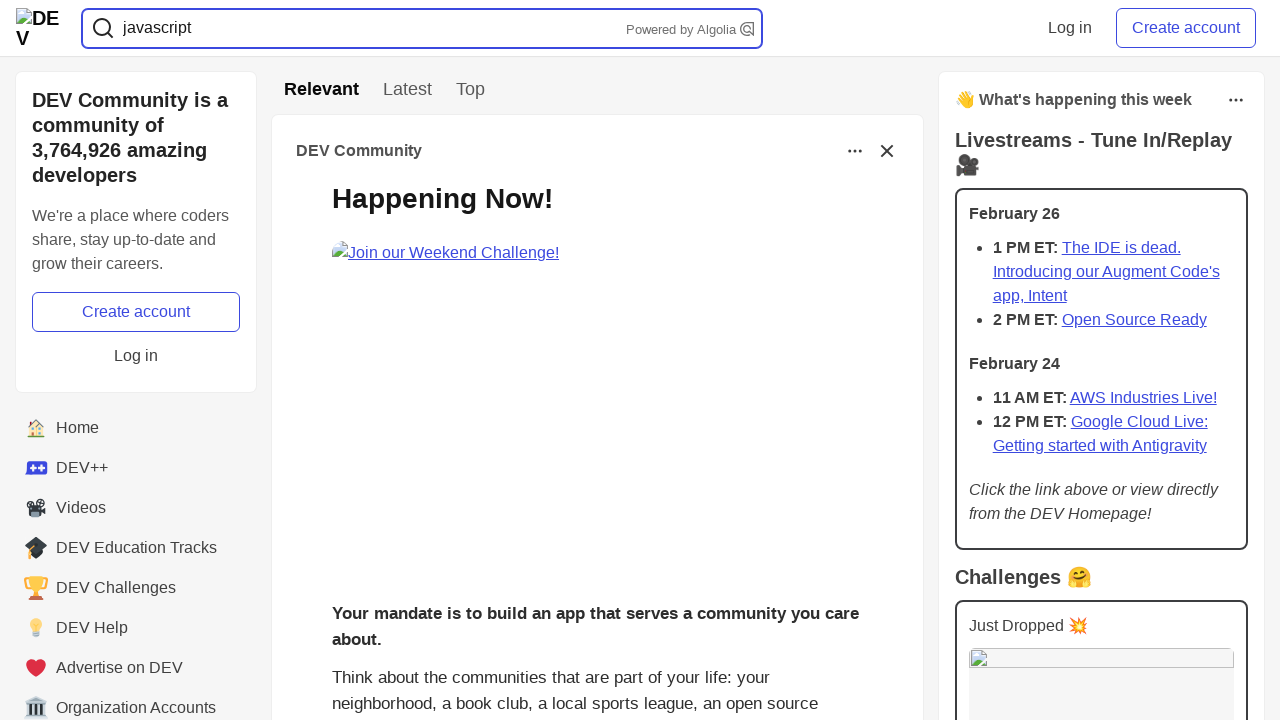

Pressed Enter to submit search on input[name='q']
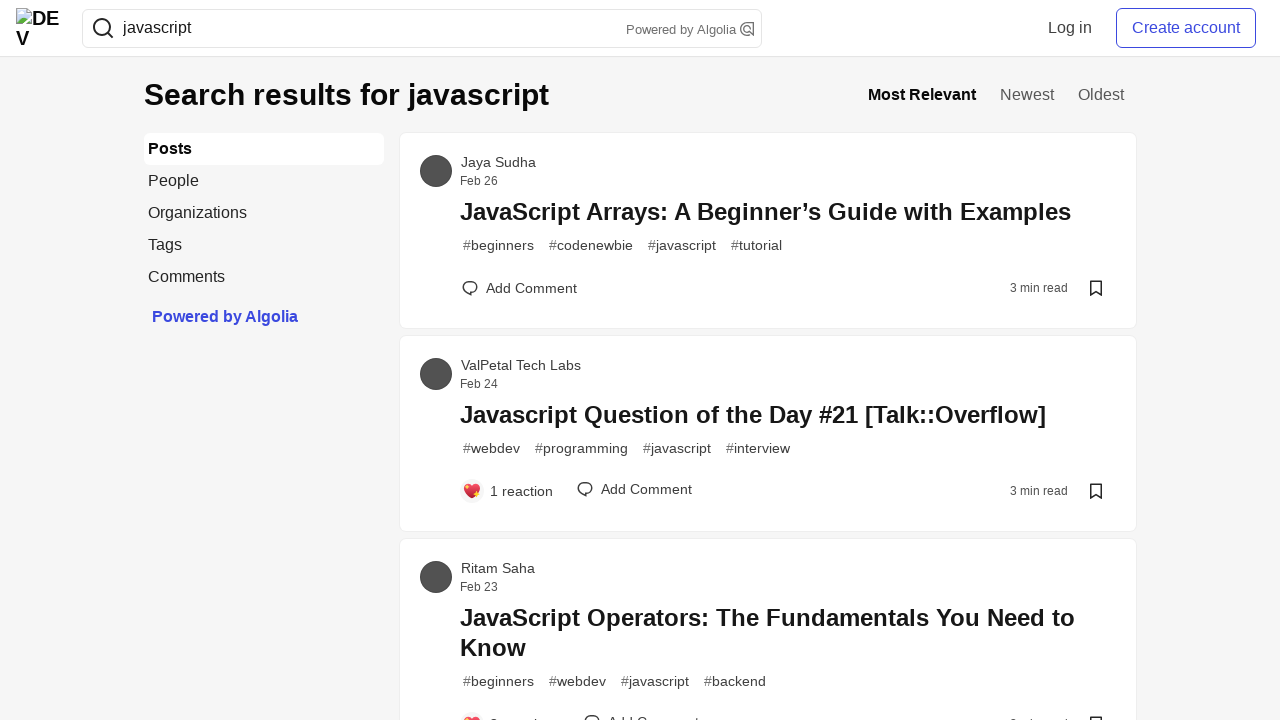

Waited for search result titles to load
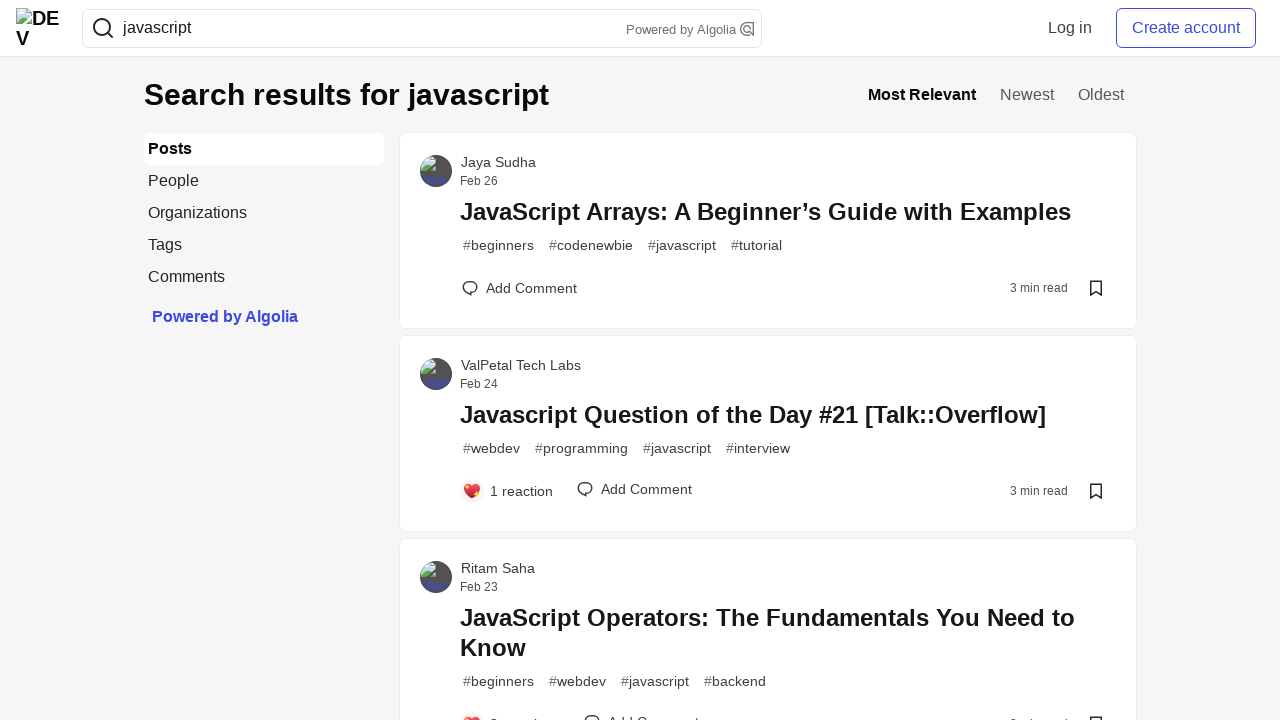

Waited for search results container to be fully loaded
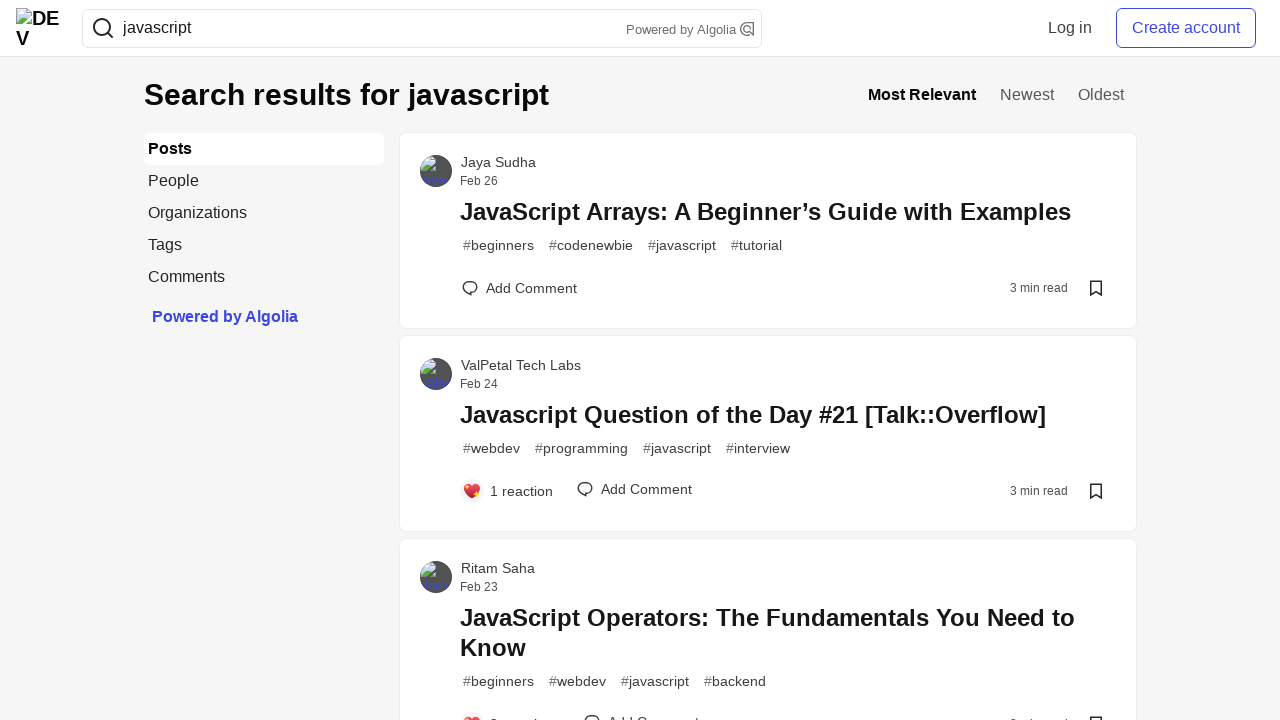

Retrieved all 60 search result posts
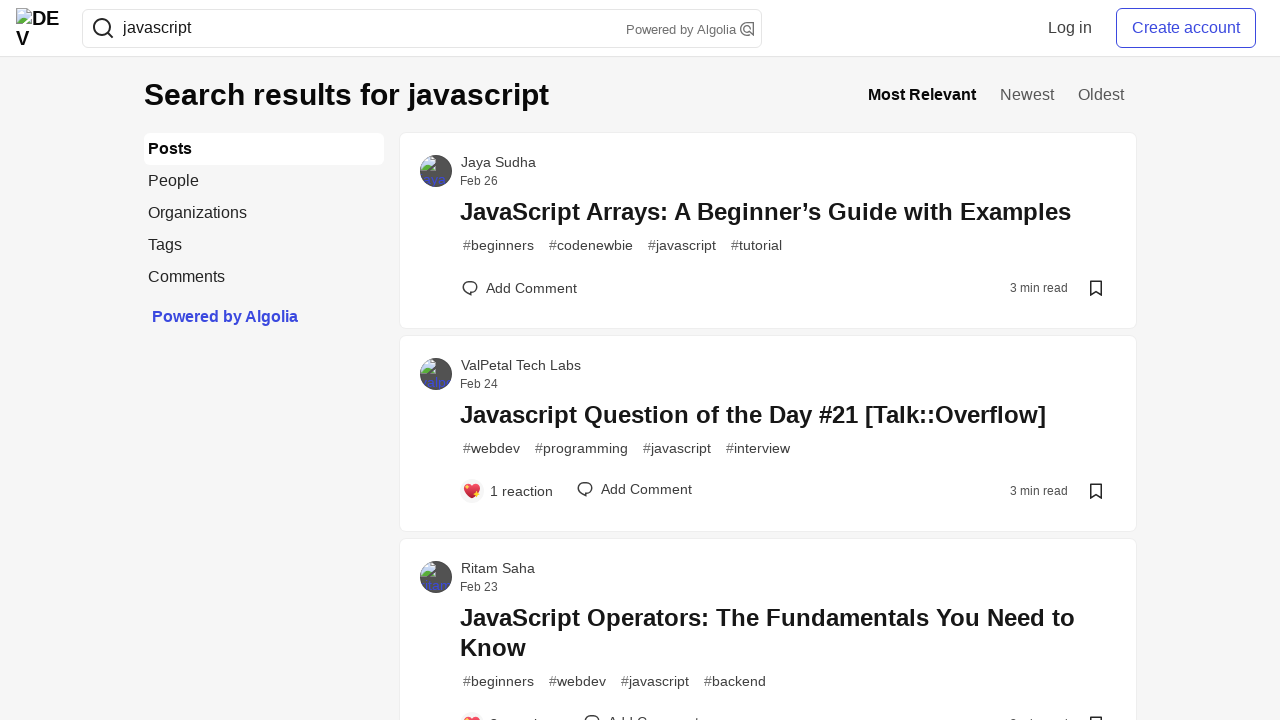

Retrieved title text from search result 1
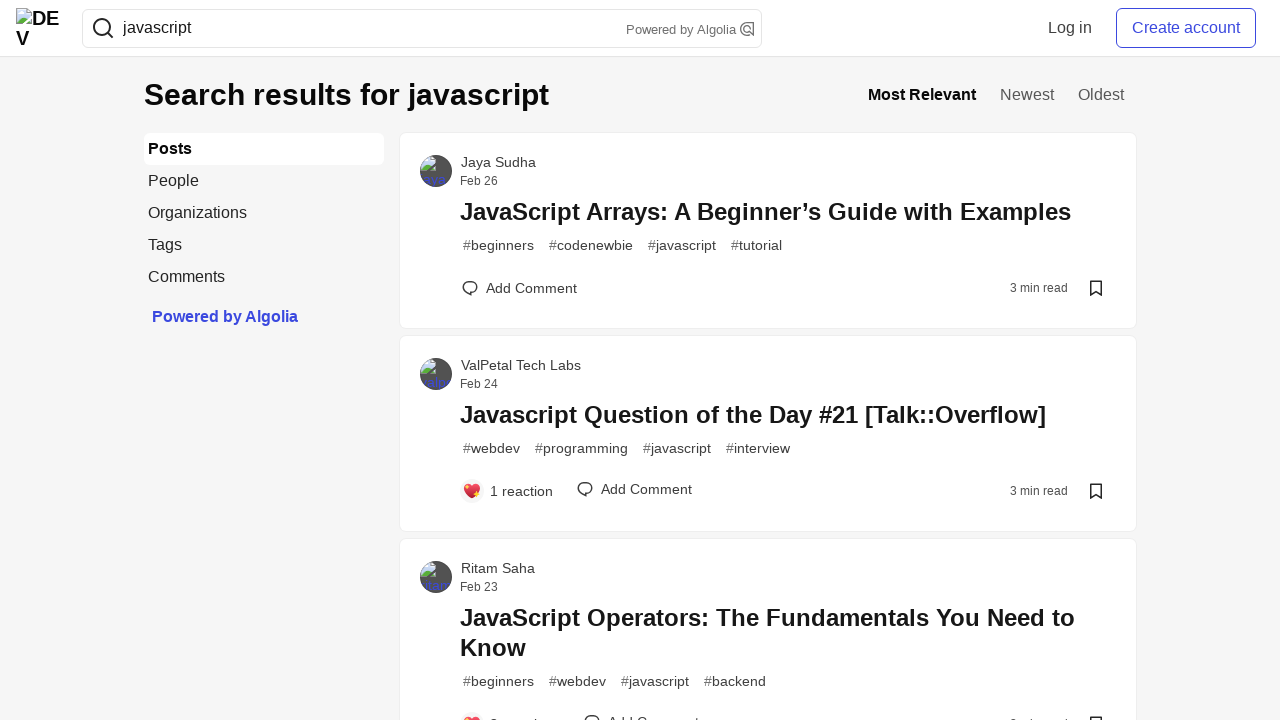

Search phrase 'javascript' found in title of result 1
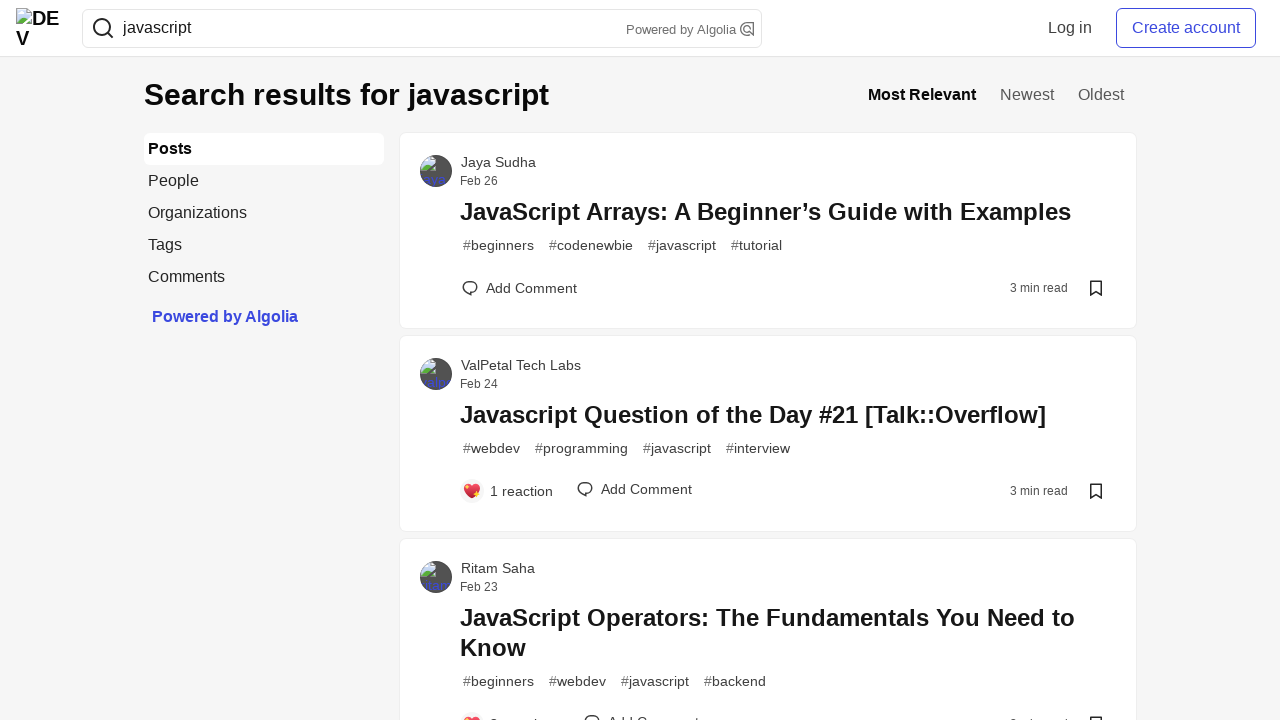

Retrieved title text from search result 2
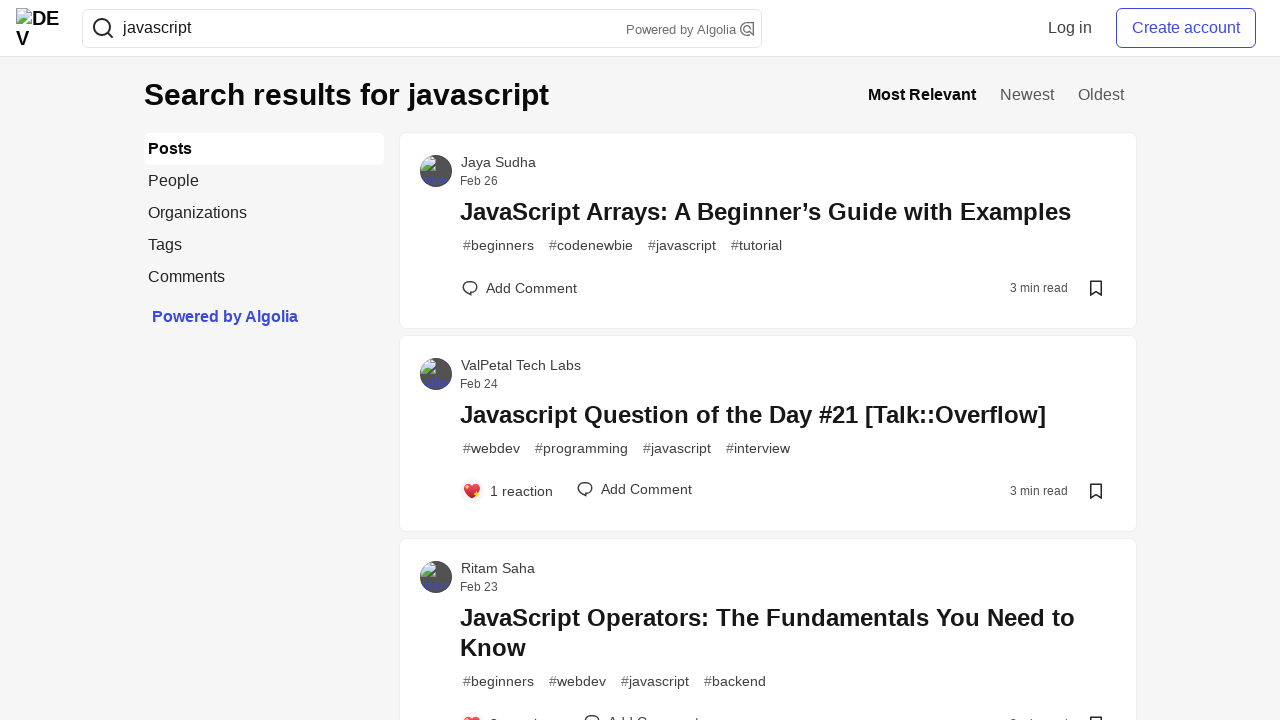

Search phrase 'javascript' found in title of result 2
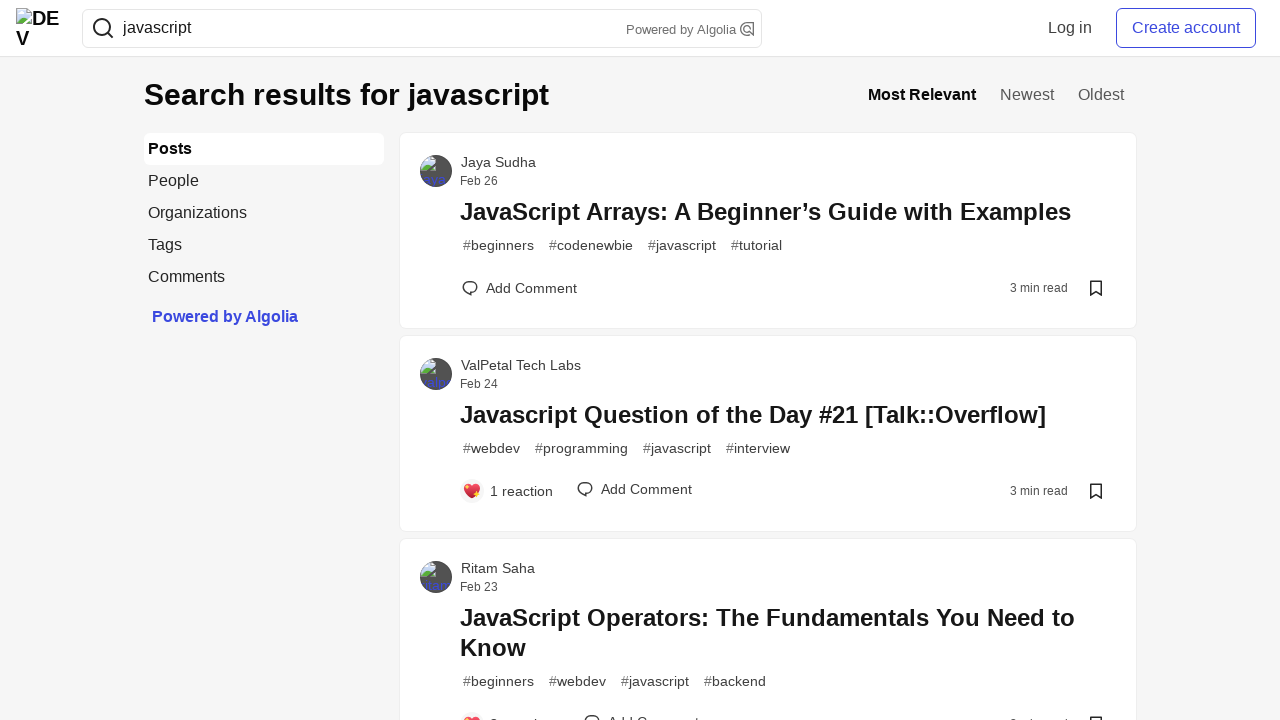

Retrieved title text from search result 3
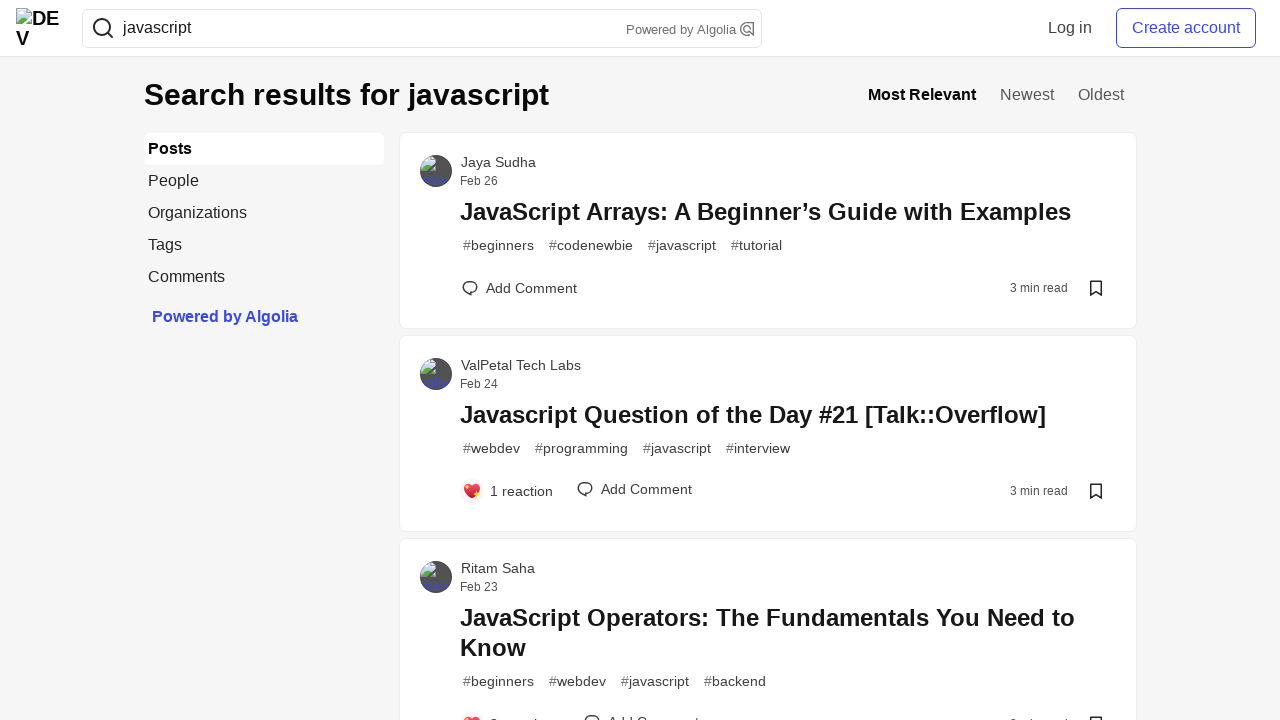

Search phrase 'javascript' found in title of result 3
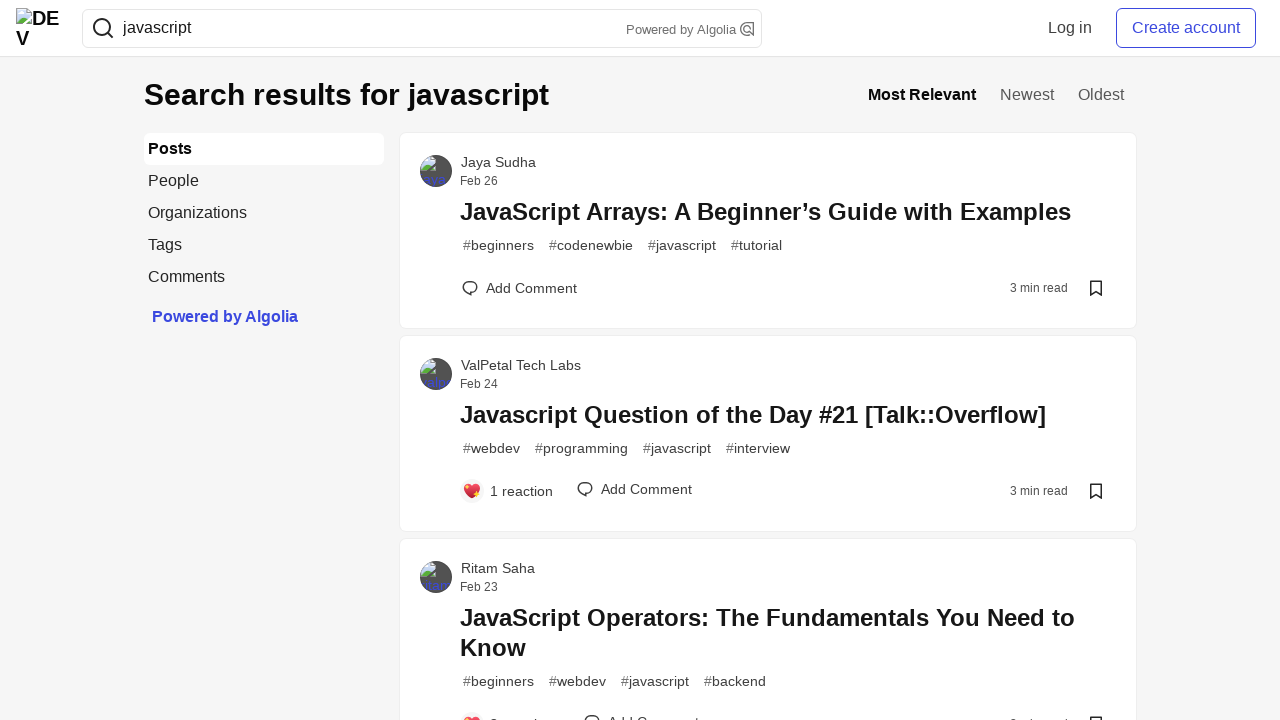

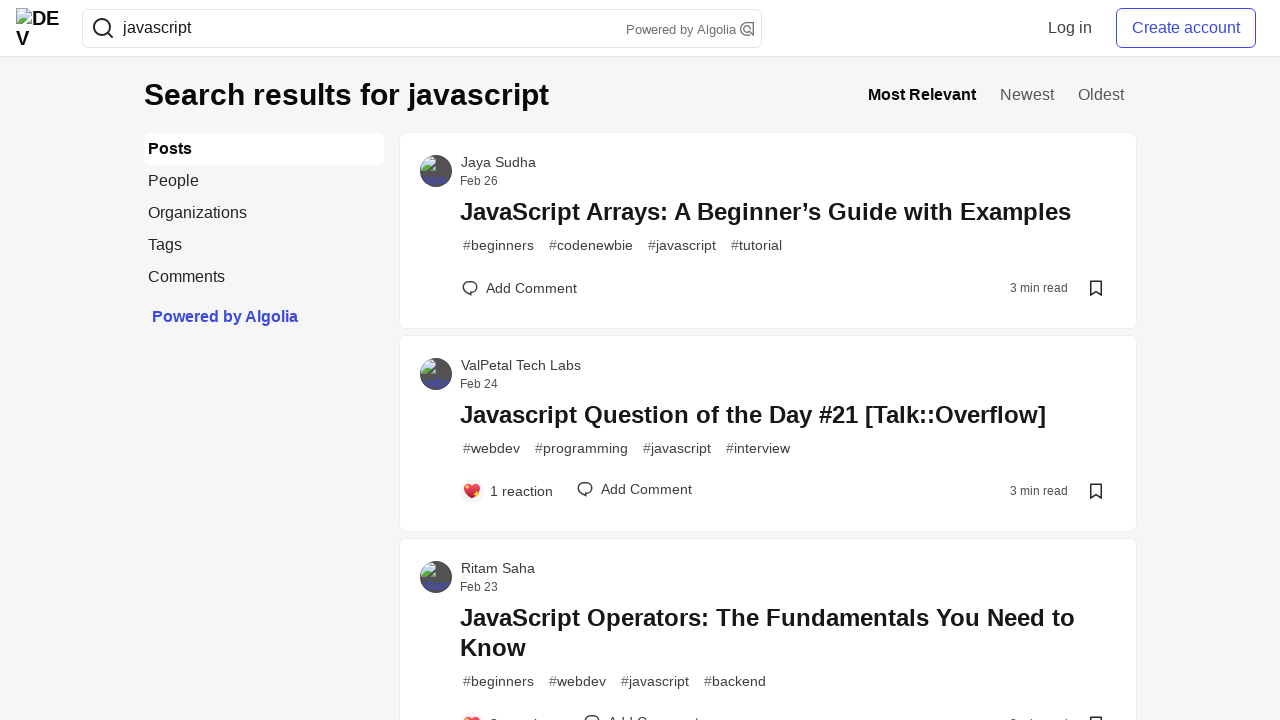